Tests dynamic properties page by clicking buttons that become enabled, change color, and become visible after a delay.

Starting URL: https://demoqa.com/dynamic-properties

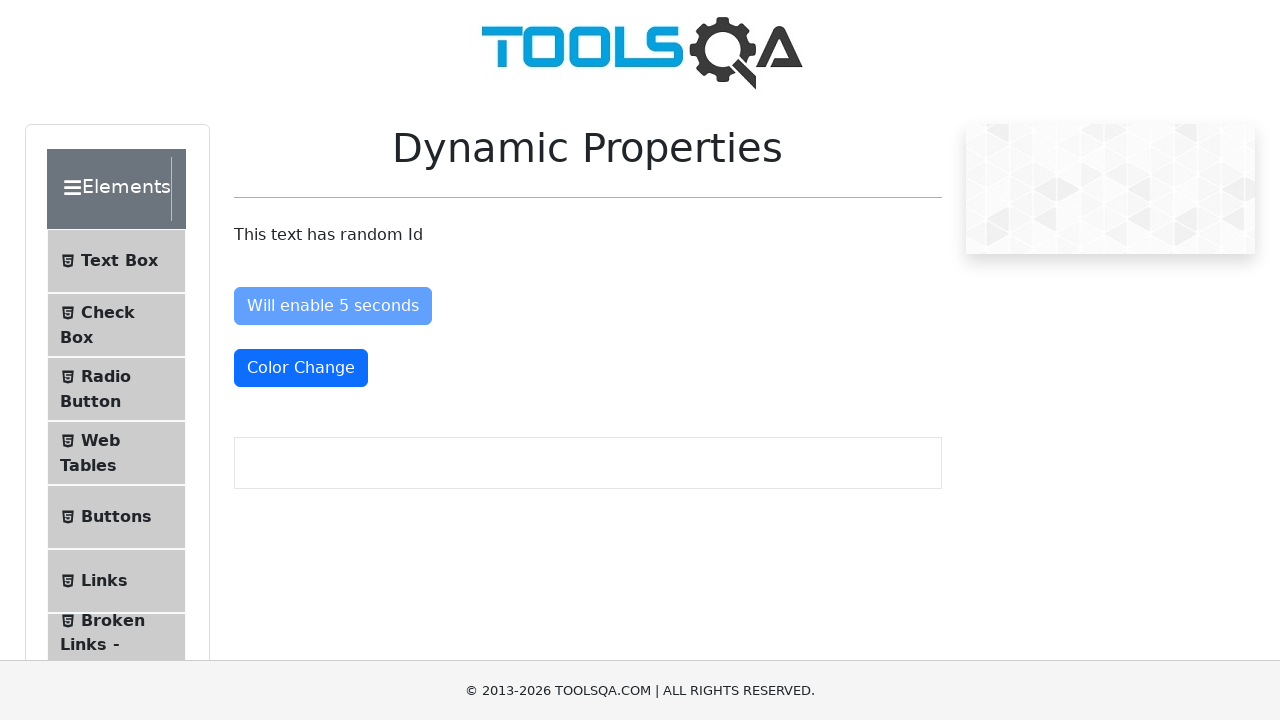

Clicked button that becomes enabled after 5 seconds at (333, 306) on #enableAfter
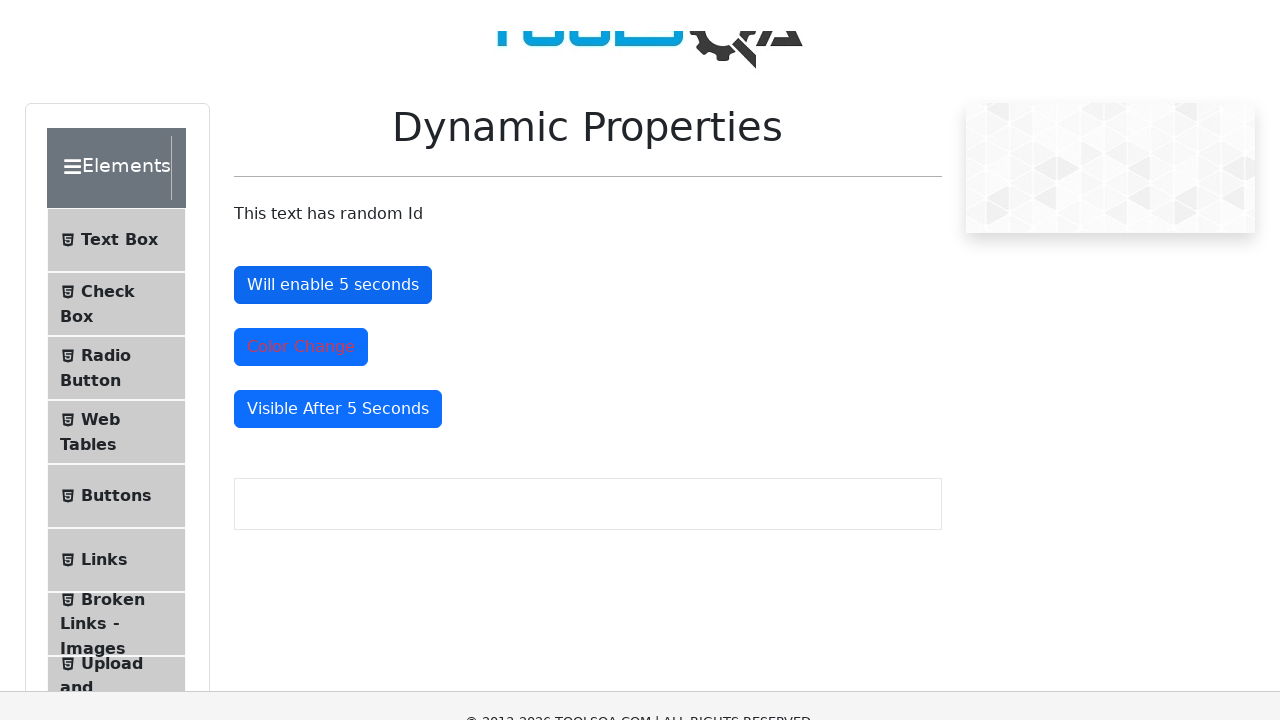

Clicked button that changes color at (301, 81) on #colorChange
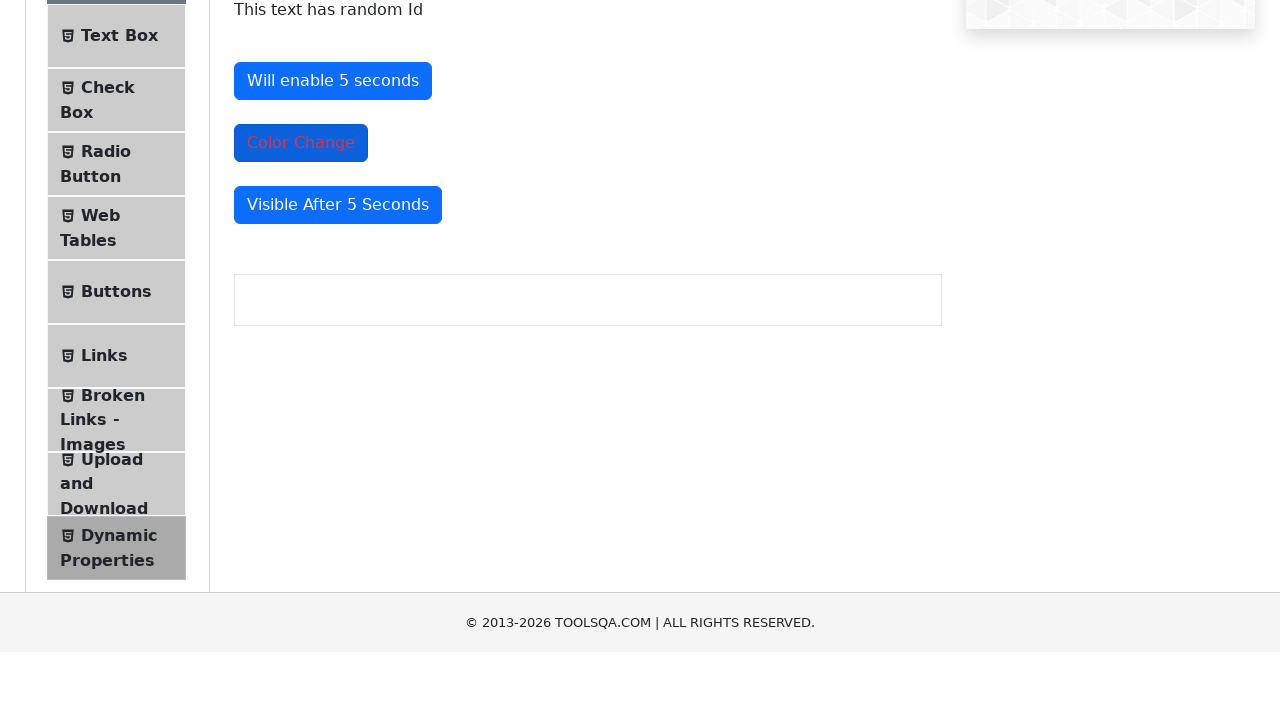

Clicked button that becomes visible after 5 seconds at (338, 430) on #visibleAfter
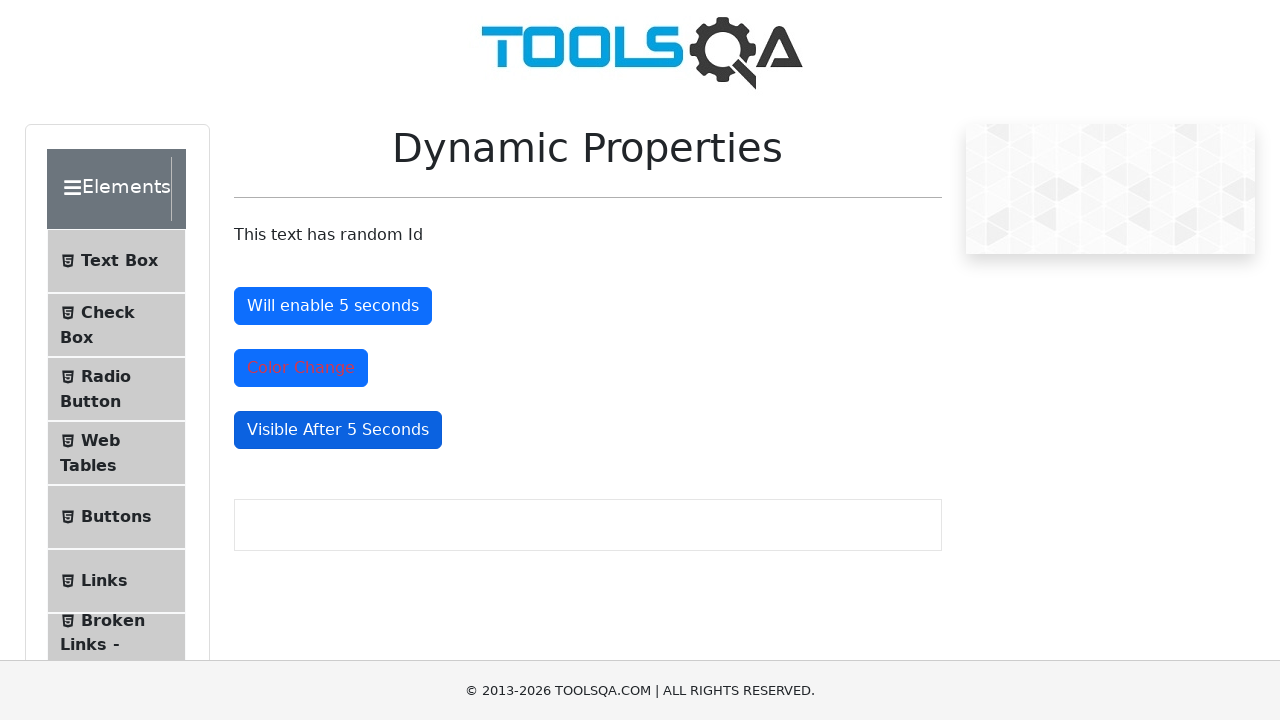

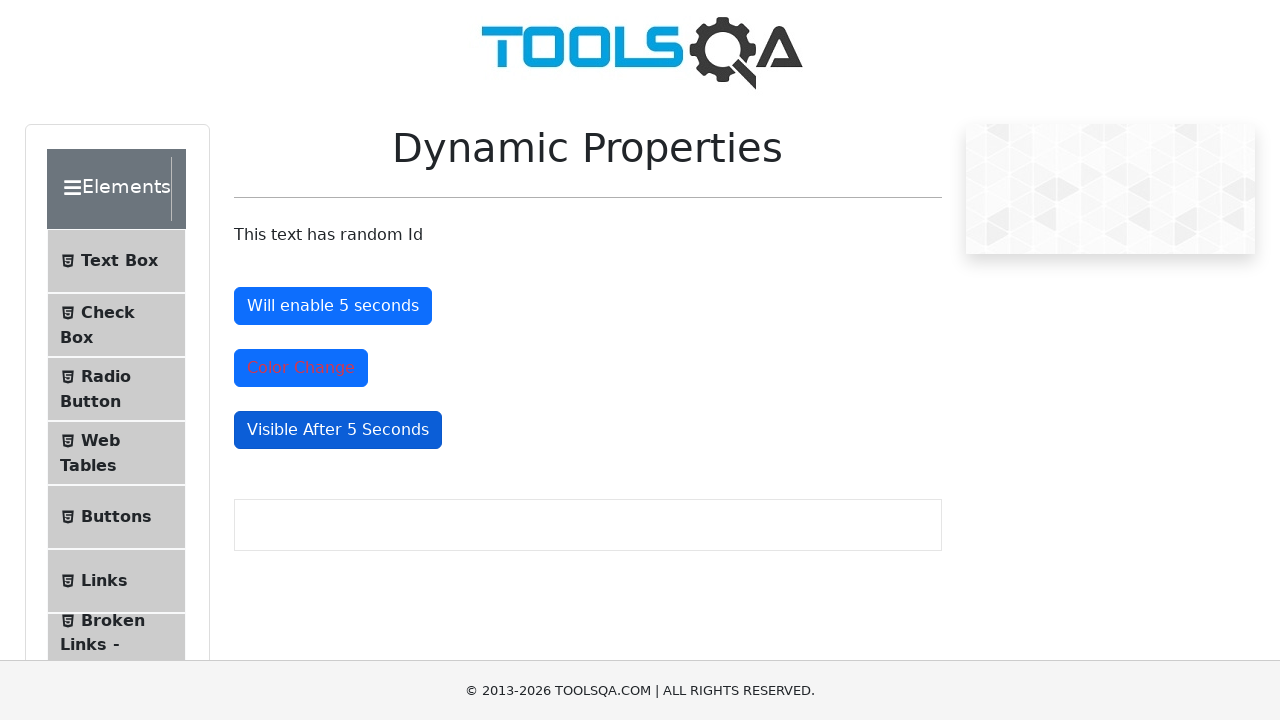